Tests Python.org search functionality by entering a search query and submitting it via Enter key

Starting URL: https://www.python.org

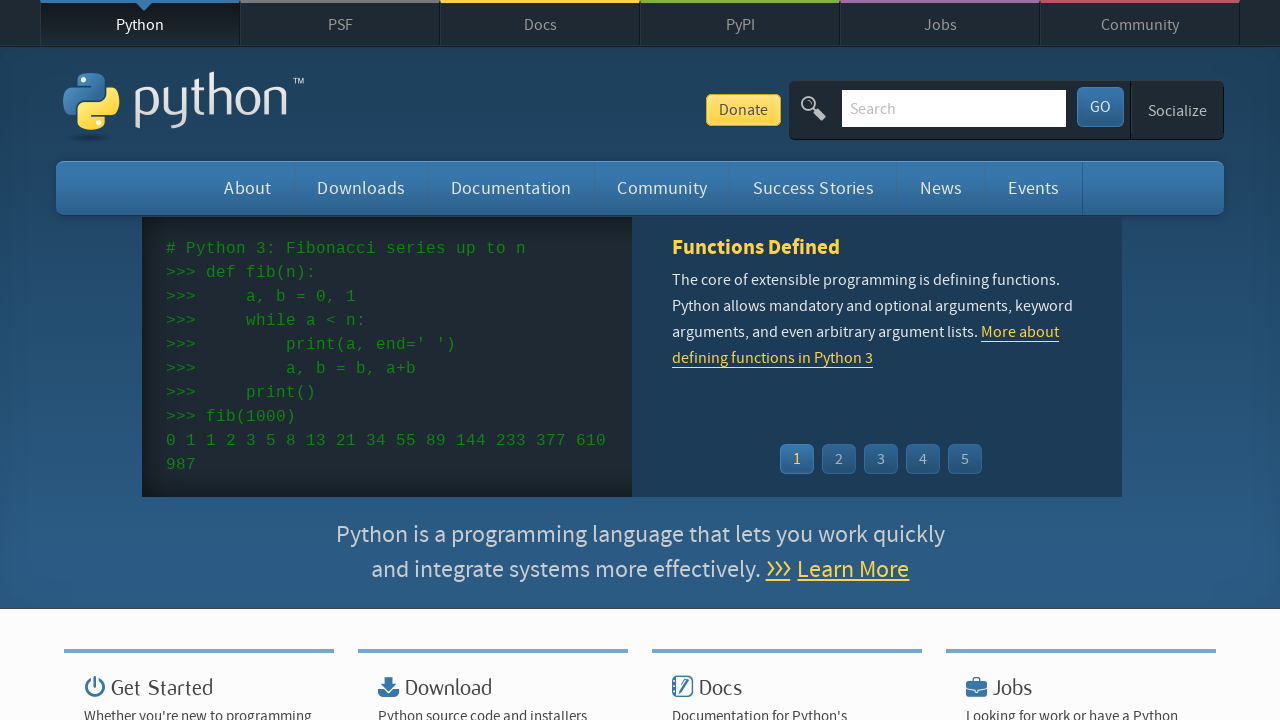

Filled search input field with 'pycon' on input[name='q']
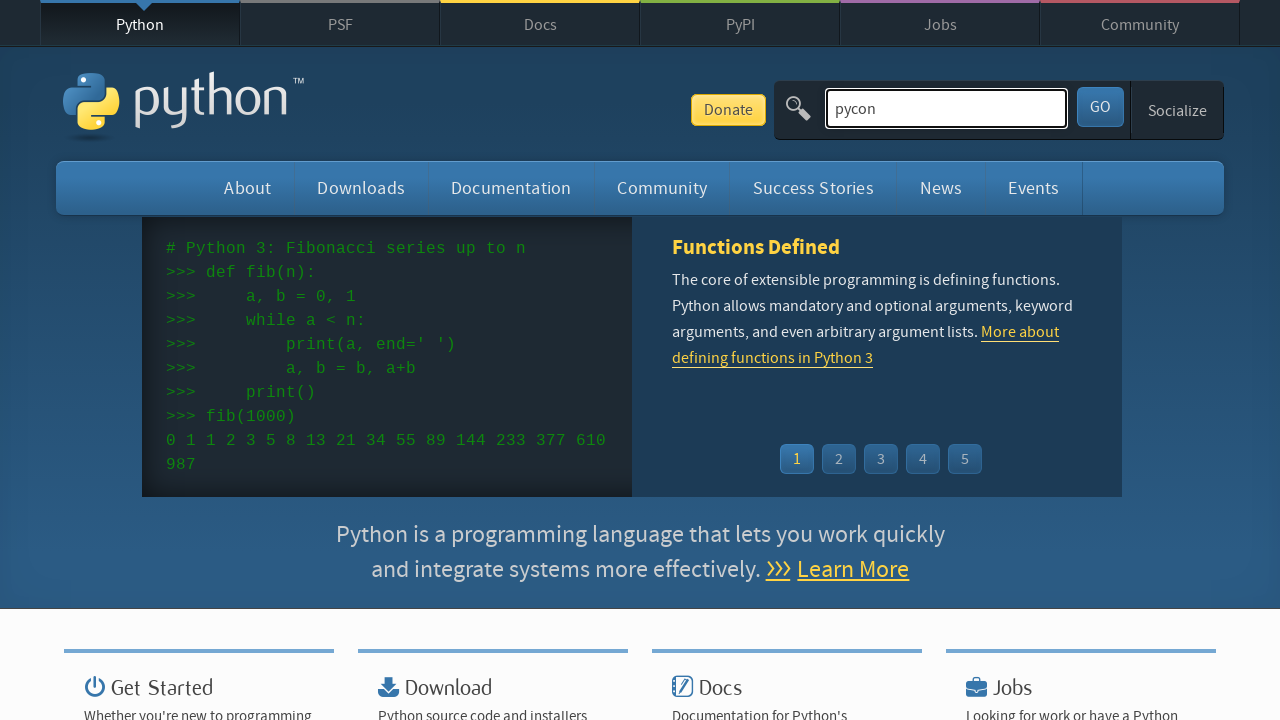

Pressed Enter key to submit search query on input[name='q']
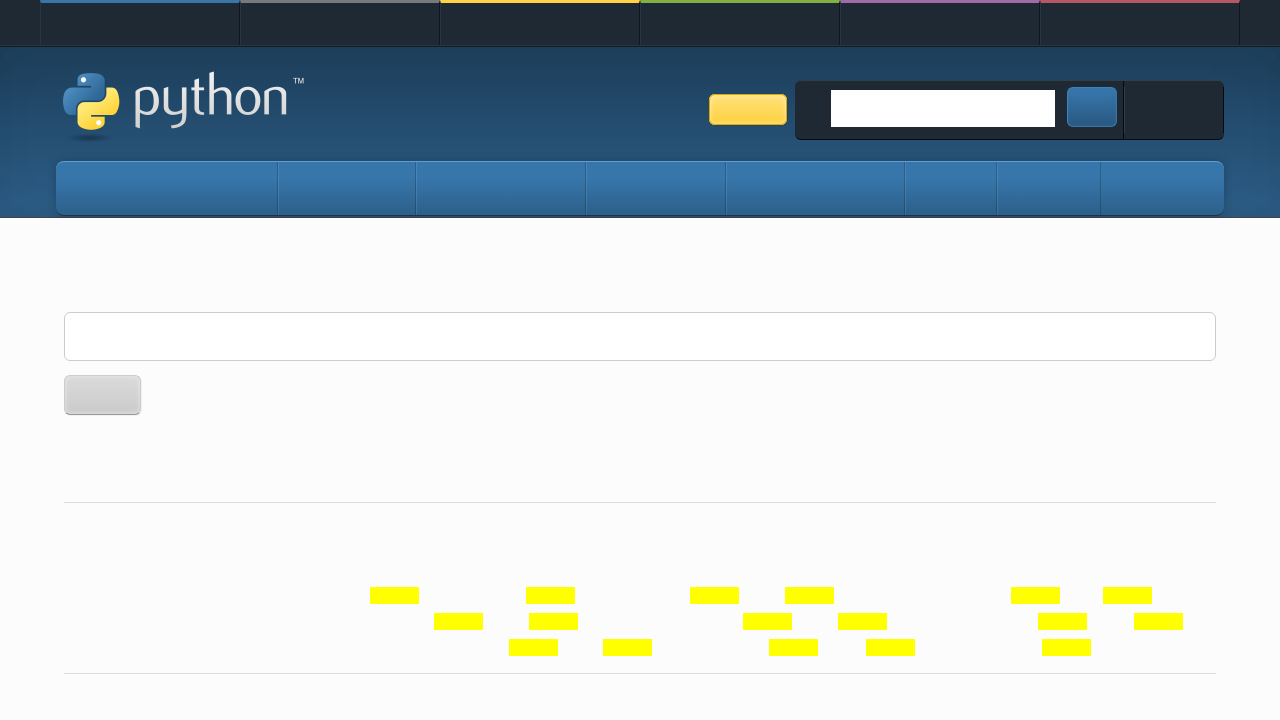

Search results page loaded and network idle
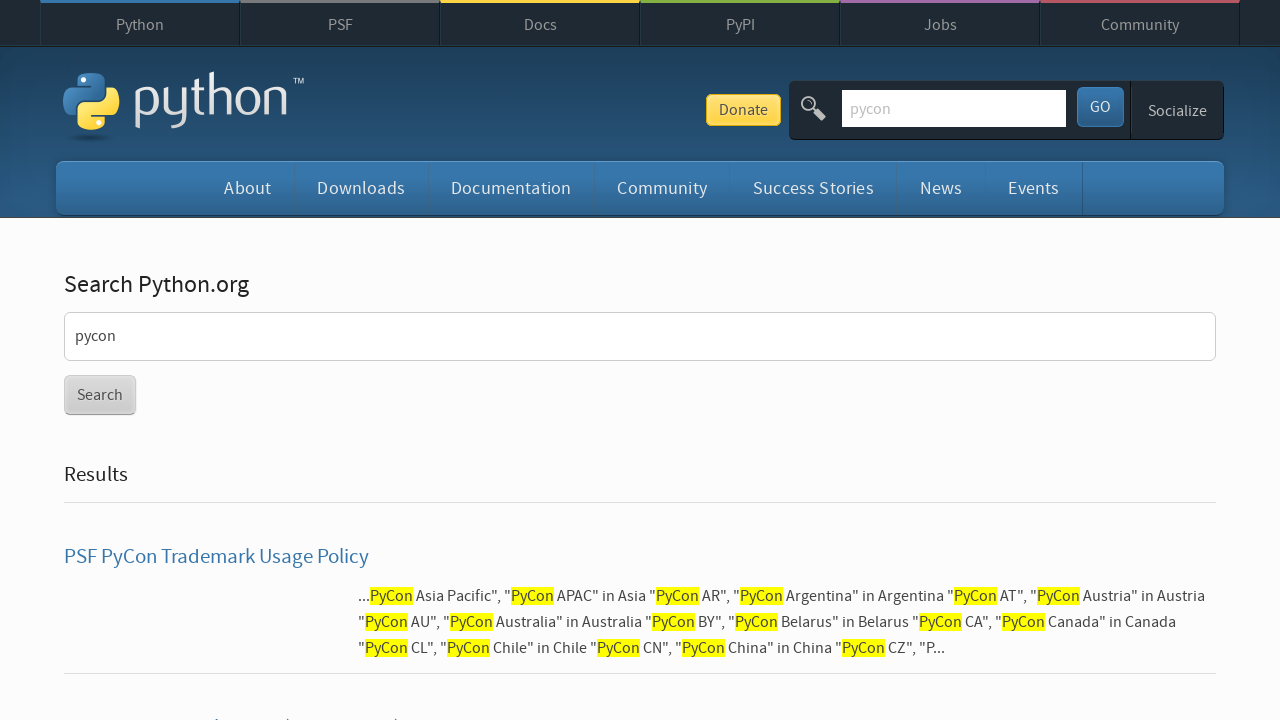

Verified search results contain expected content (no 'No results found' message)
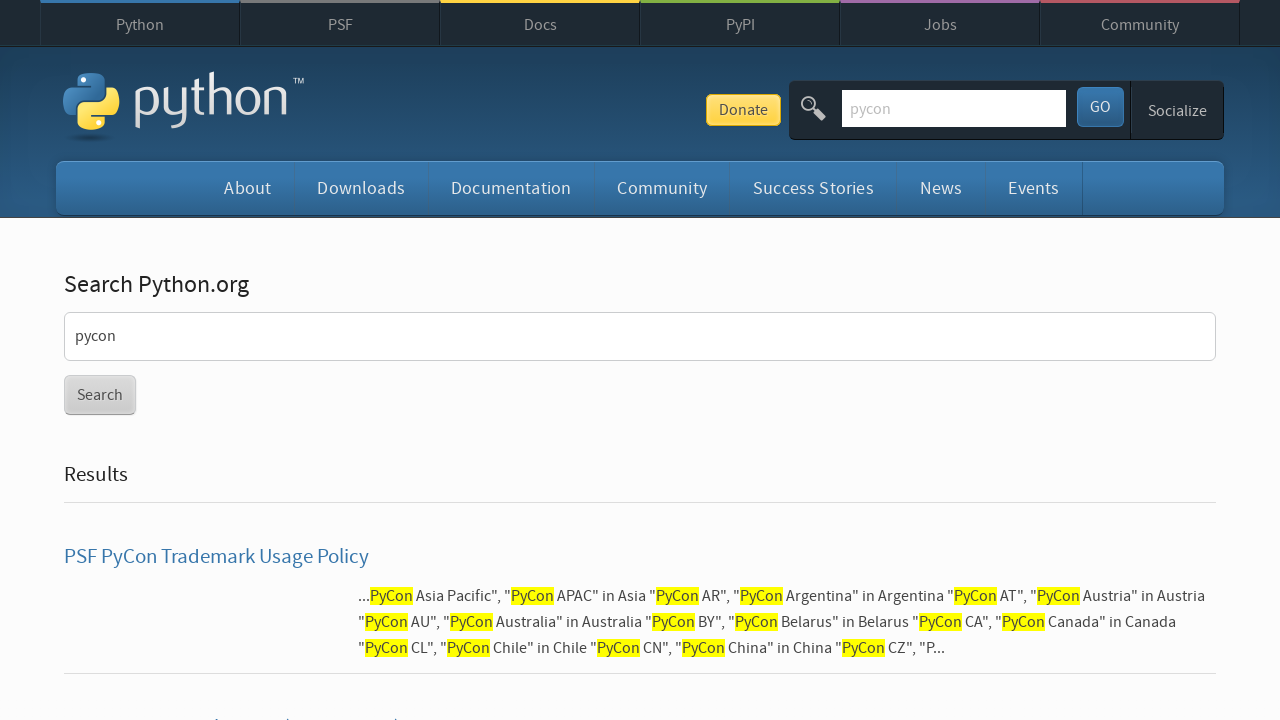

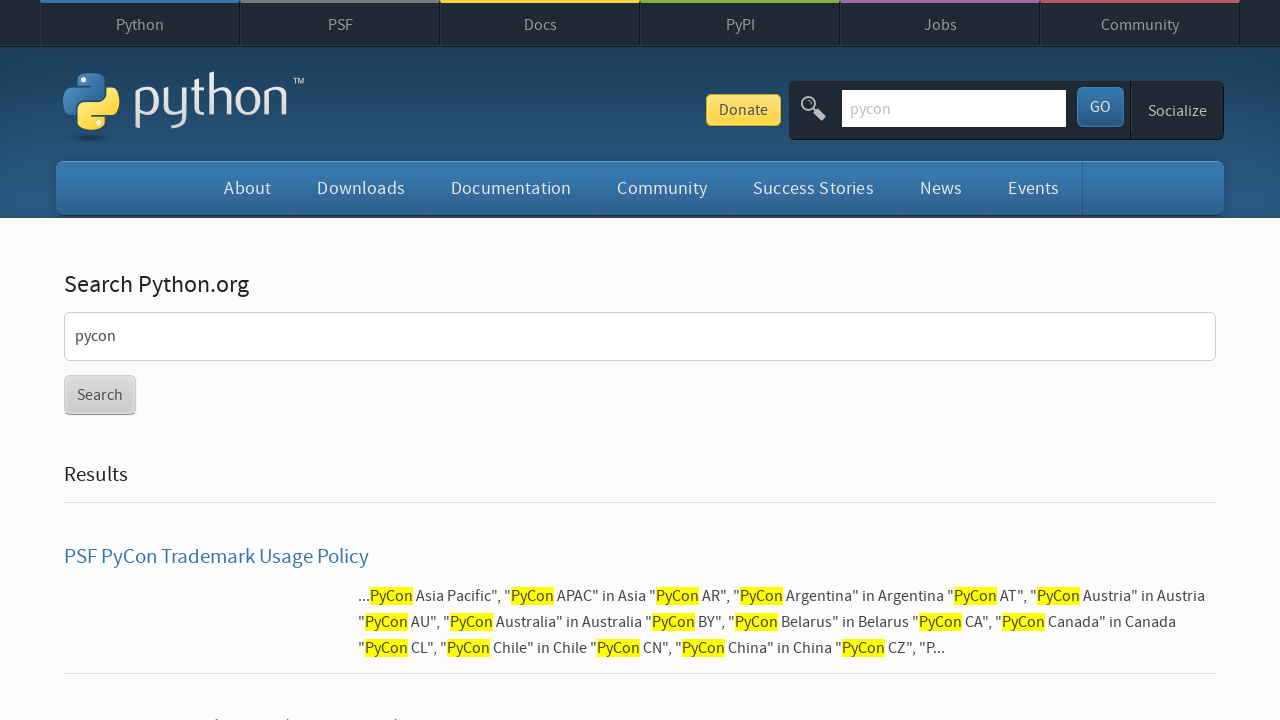